Tests dynamic content loading by clicking a start button, waiting for a loading indicator to disappear, and verifying the "Hello World!" text appears.

Starting URL: https://automationfc.github.io/dynamic-loading/

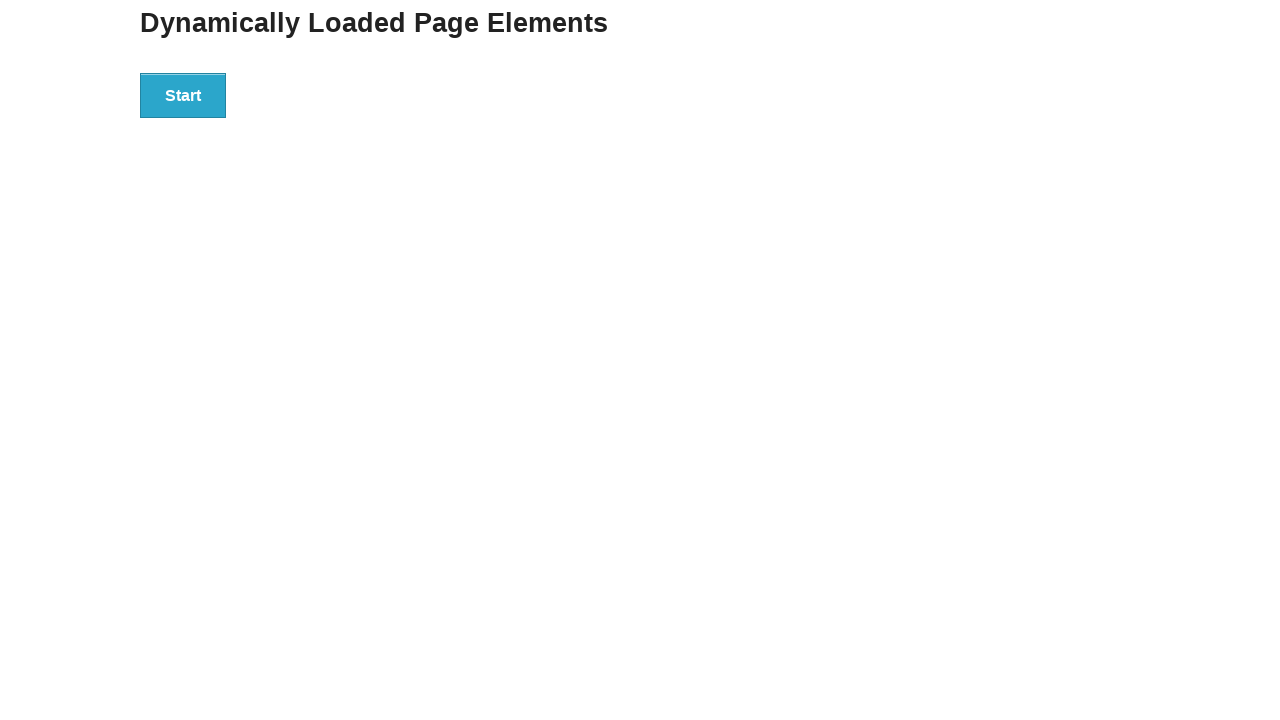

Clicked the start button at (183, 95) on div#start>button
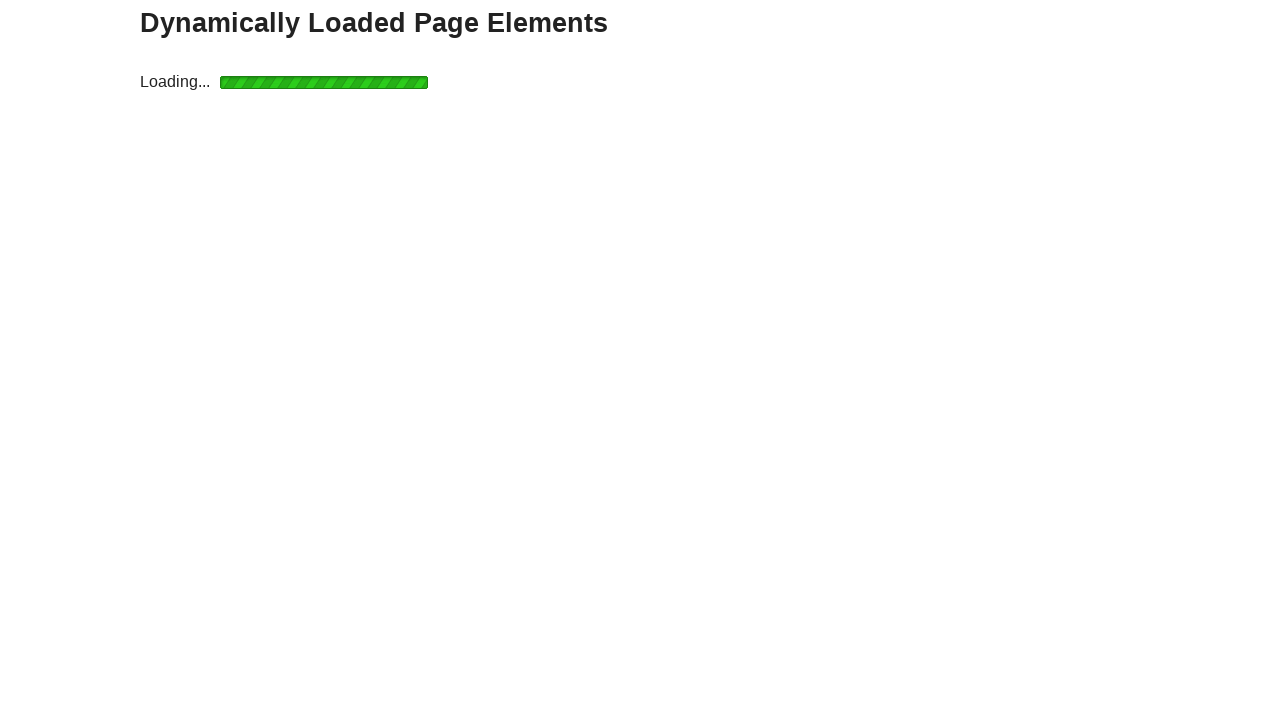

Loading indicator is displayed
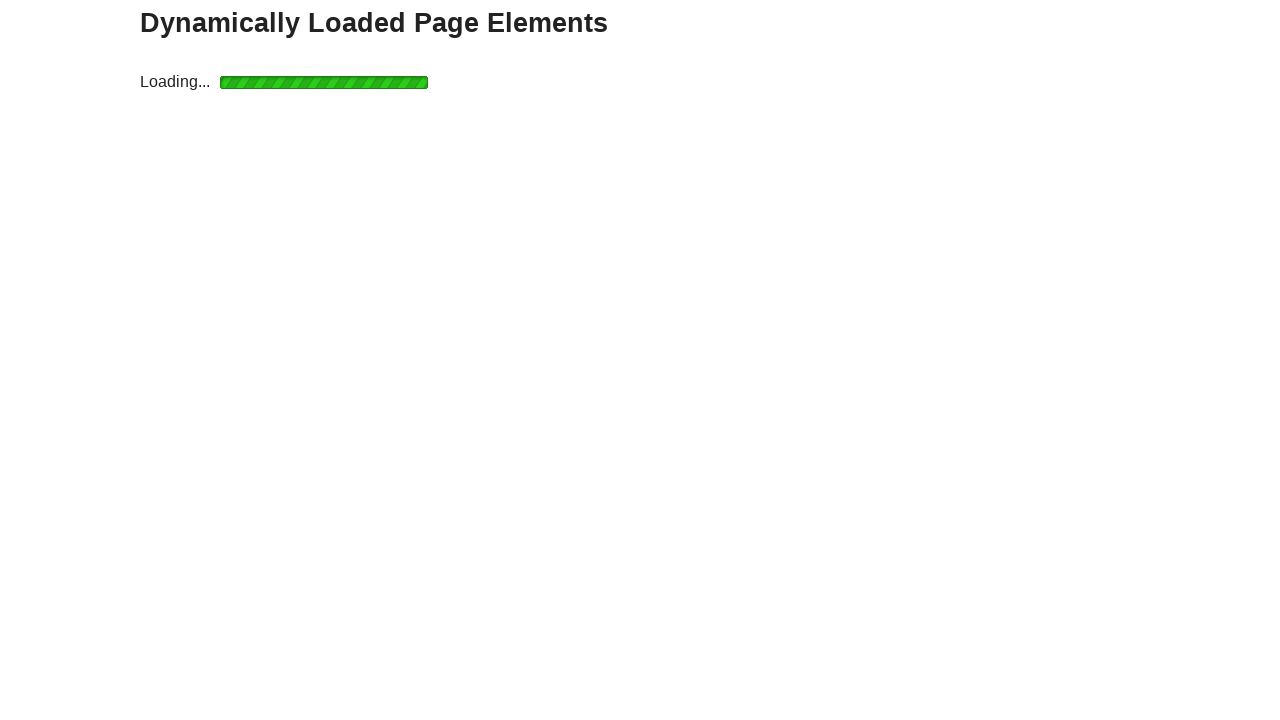

Loading indicator disappeared
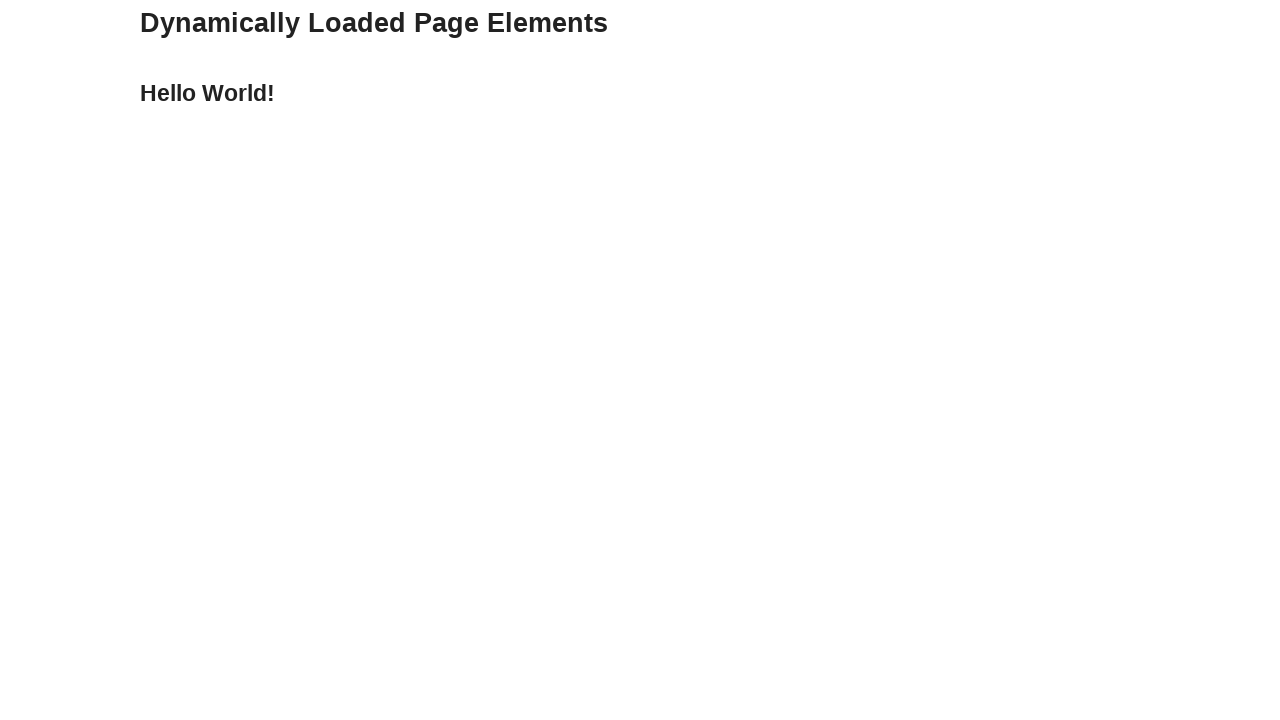

Result element loaded
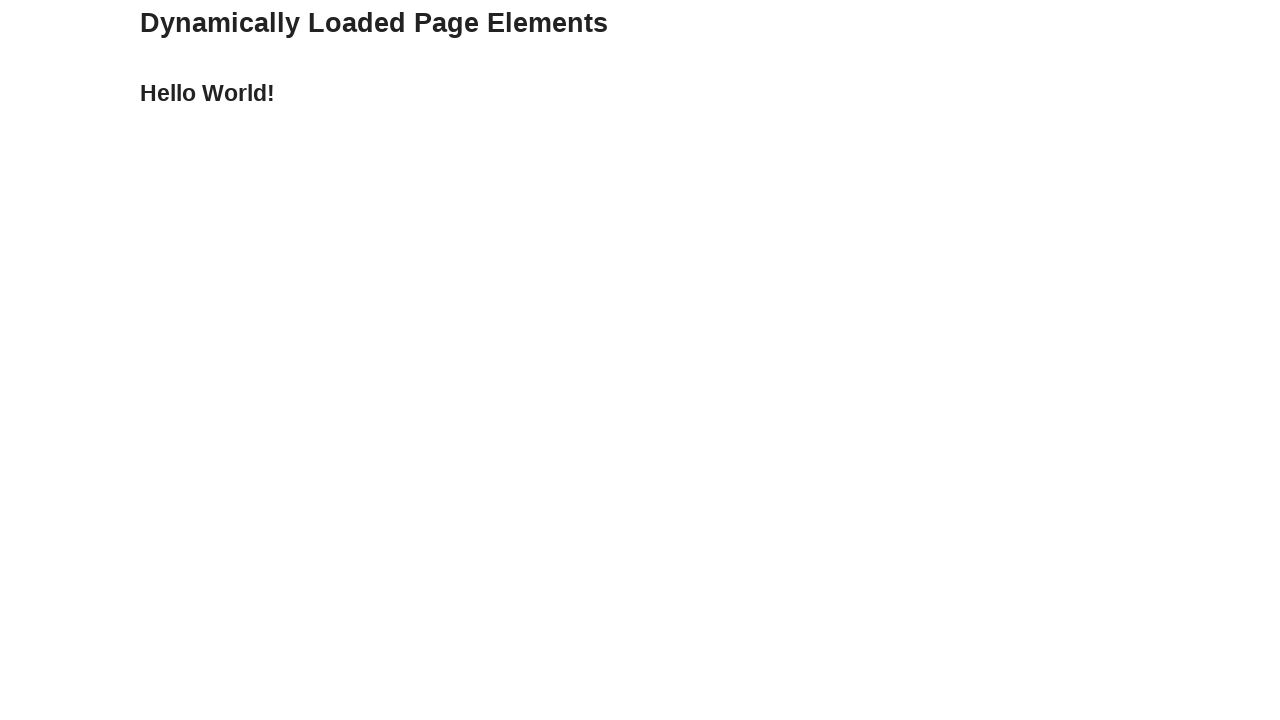

Verified 'Hello World!' text is displayed
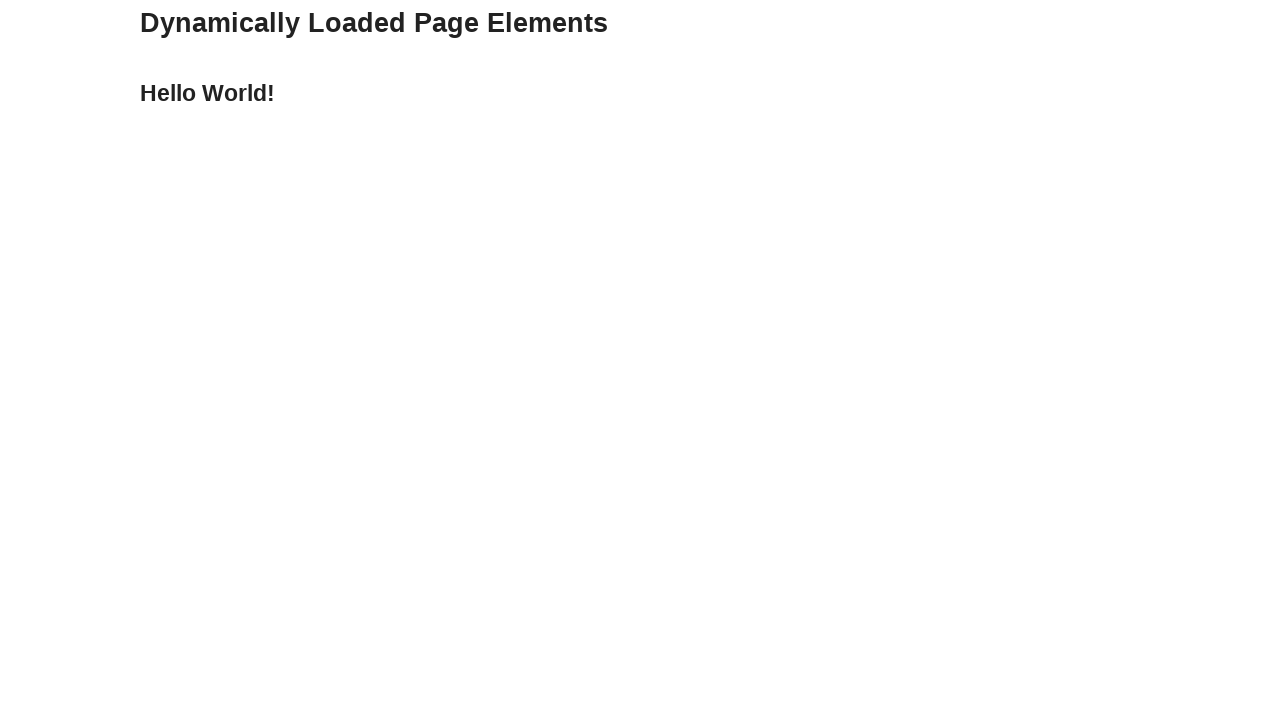

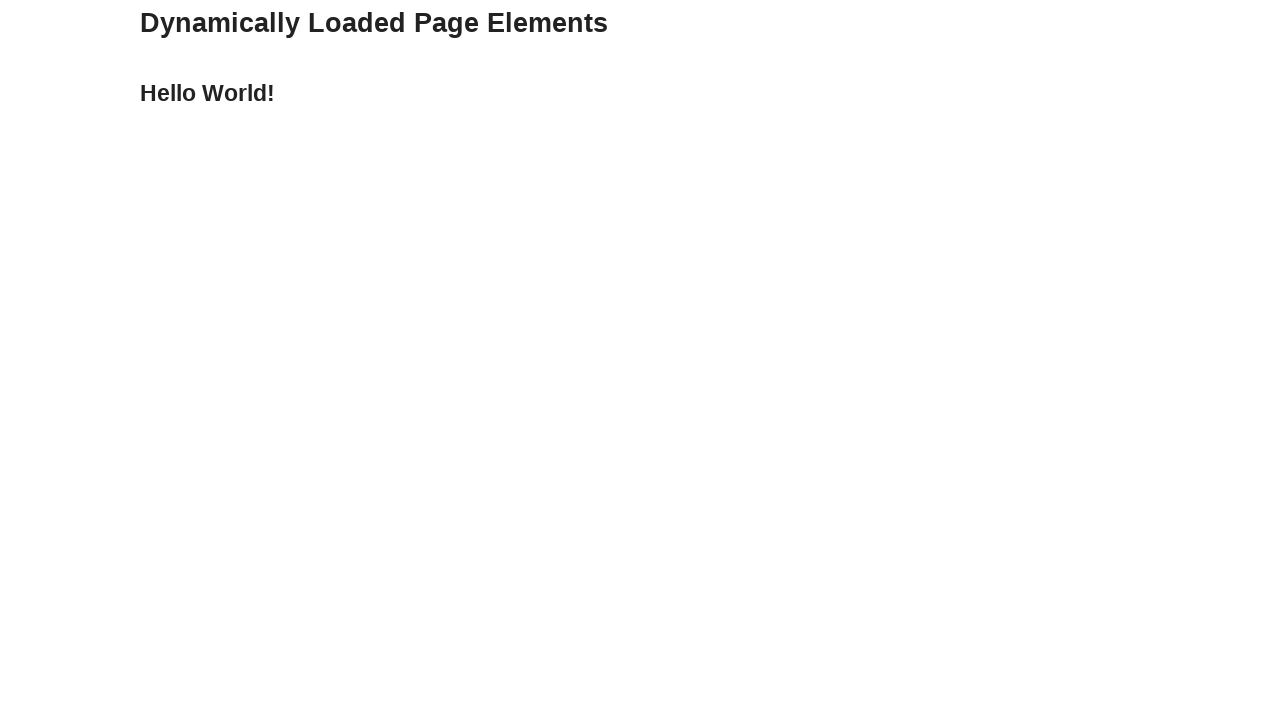